Navigates to Vtiger website, hovers over Company menu, clicks Contact Us, scrolls to Bangalore office information, and extracts the phone number

Starting URL: https://www.vtiger.com

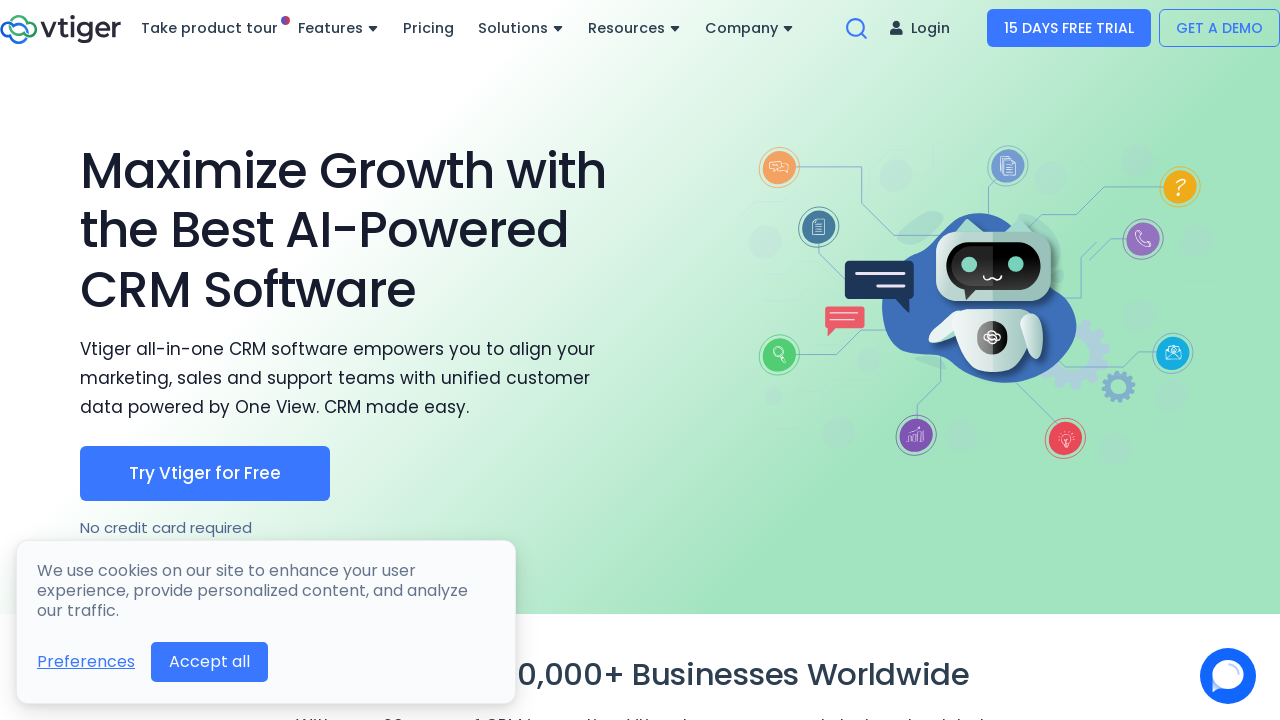

Navigated to Vtiger website
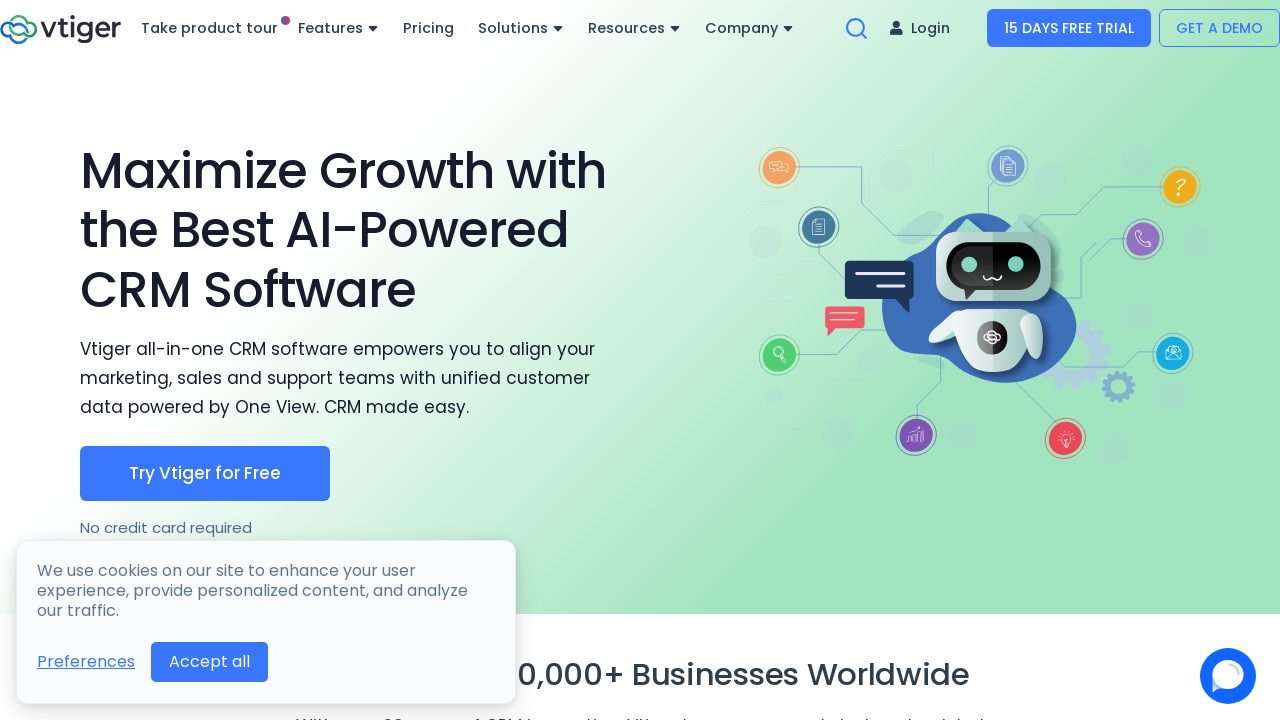

Hovered over Company menu at (750, 28) on xpath=//a[contains(text(),'Company')]
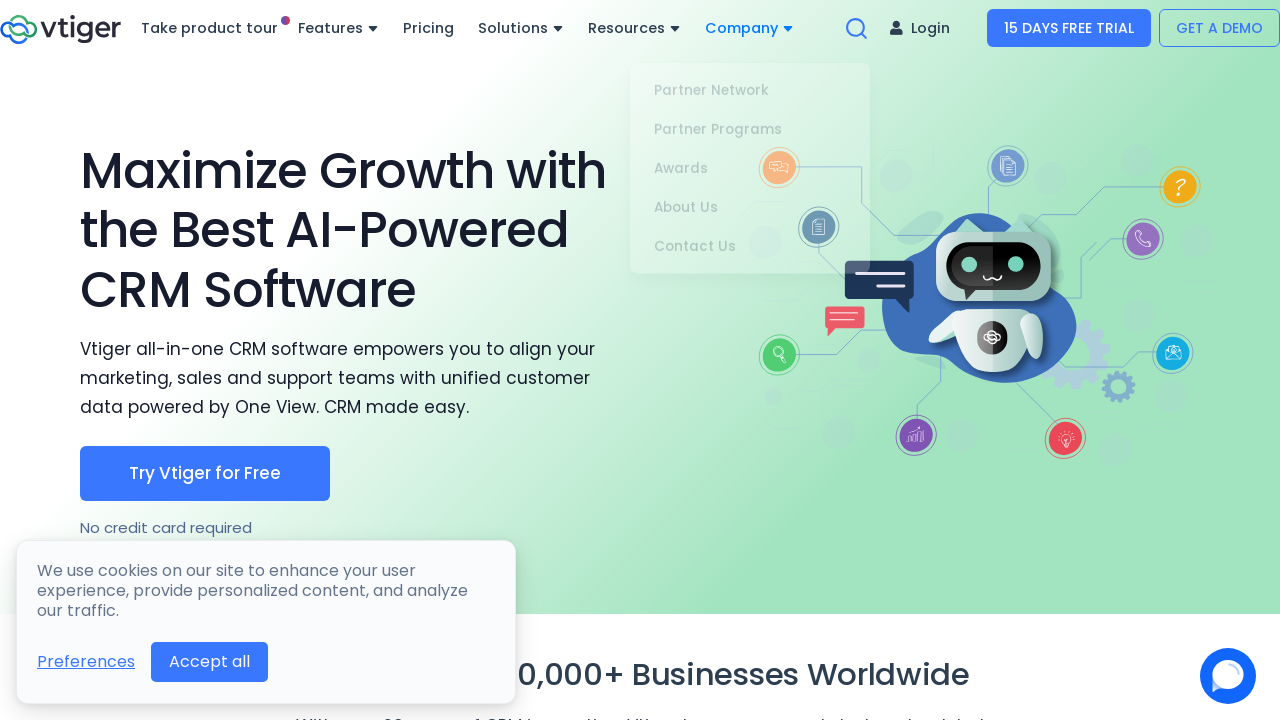

Clicked Contact Us link at (750, 239) on a:has-text('Contact Us')
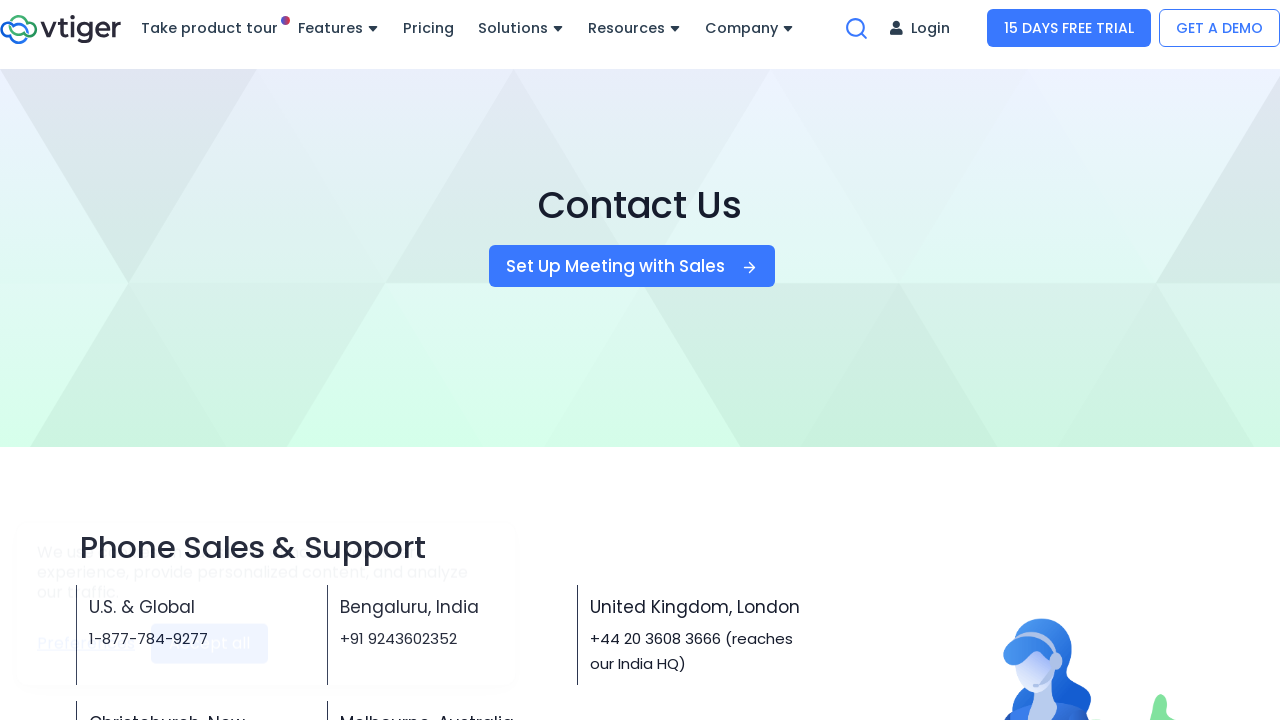

Scrolled to Bangalore office information section
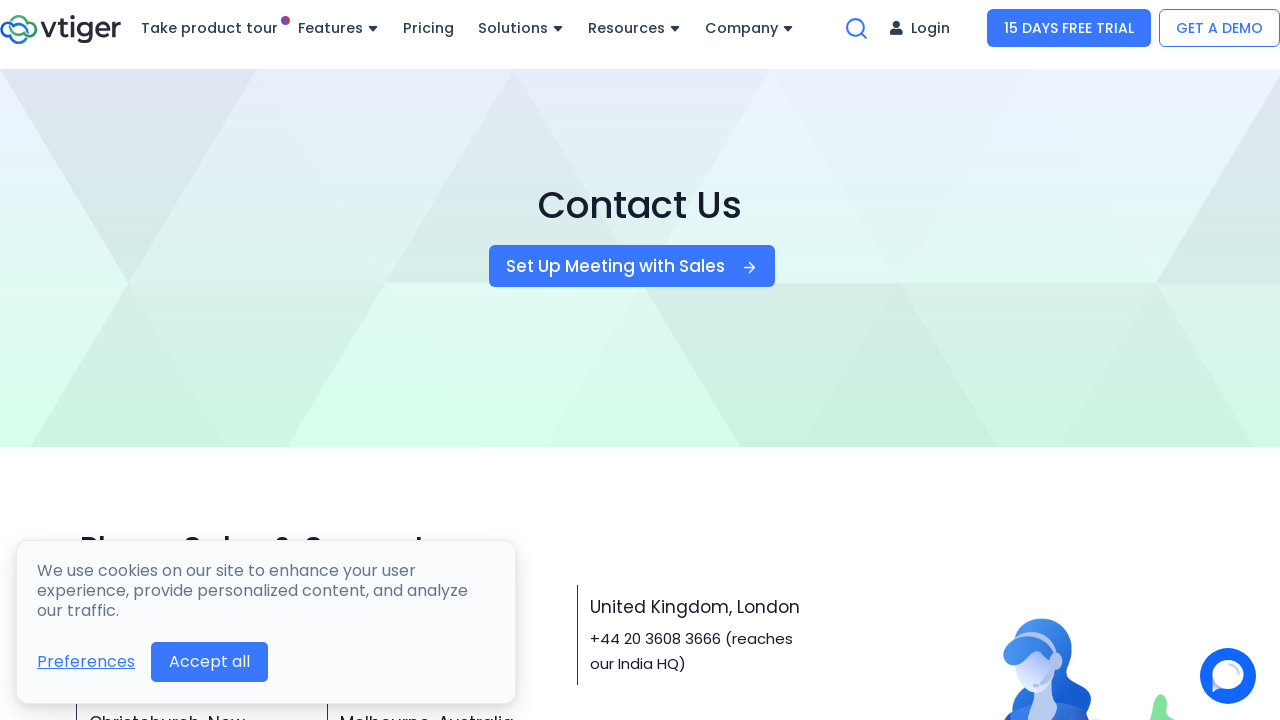

Extracted phone number from Bangalore office: 
                        +91 9243602352
                      
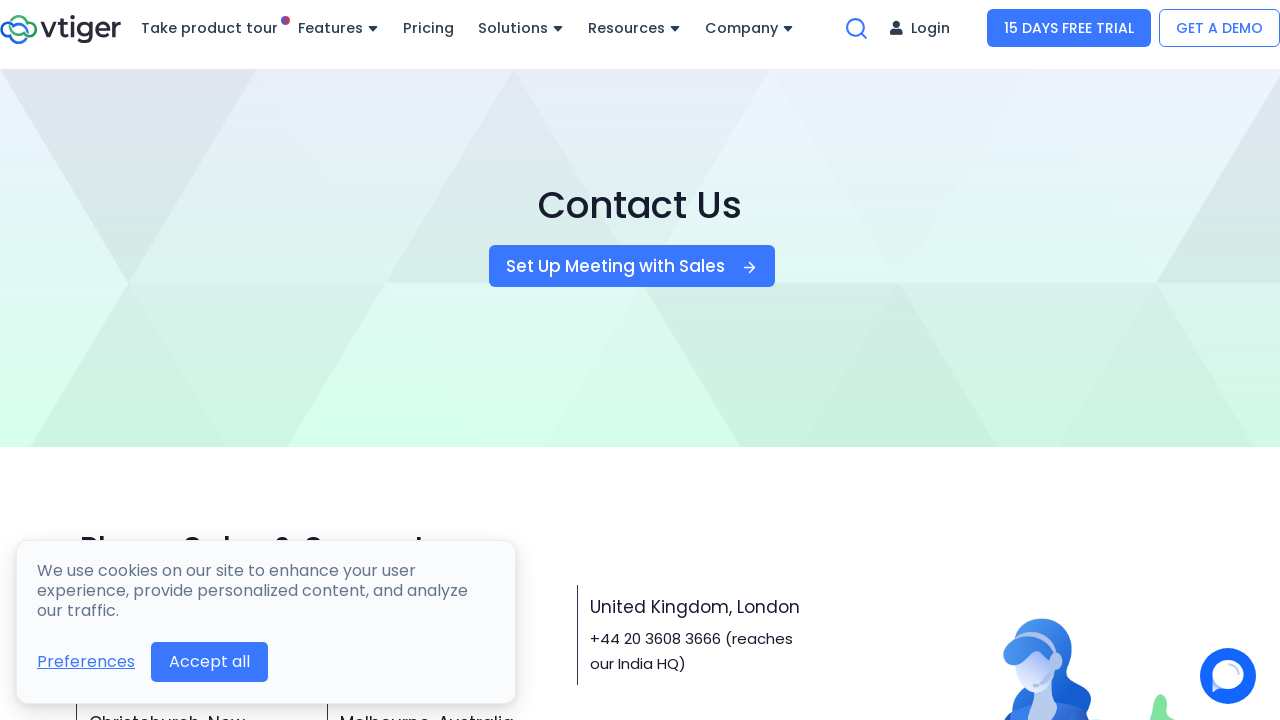

Scrolled to Contact Sales button at bottom
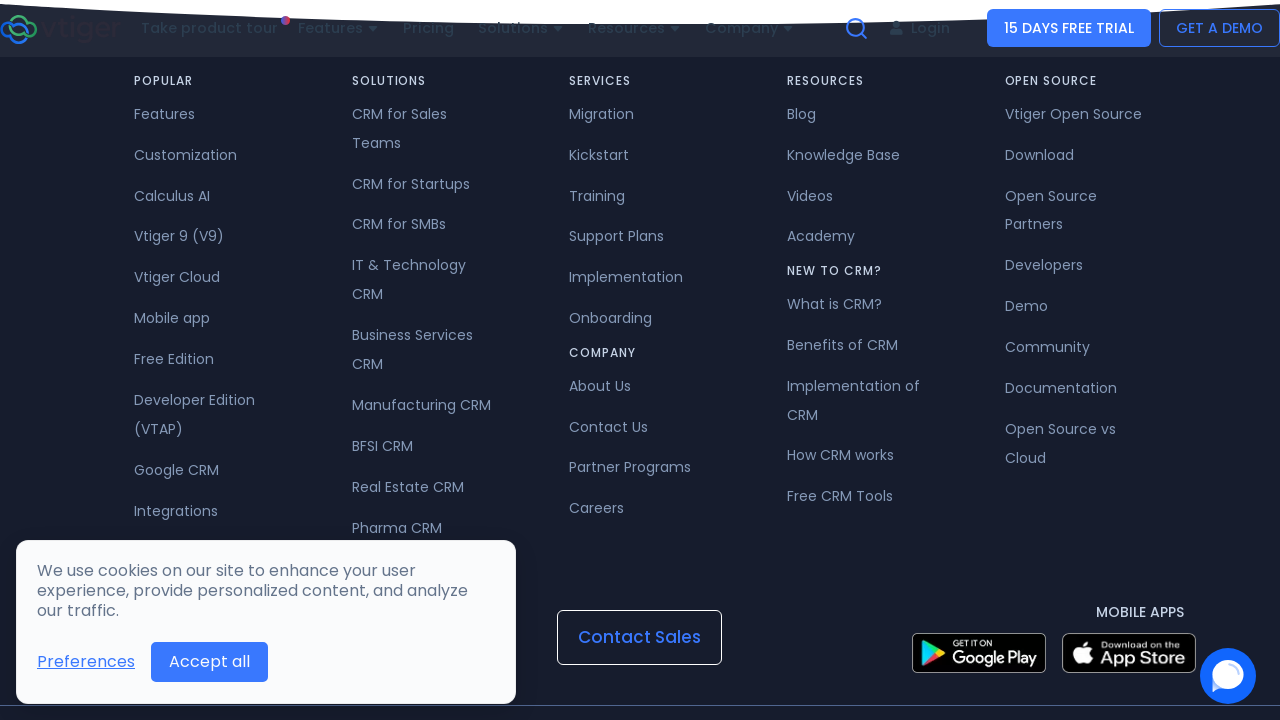

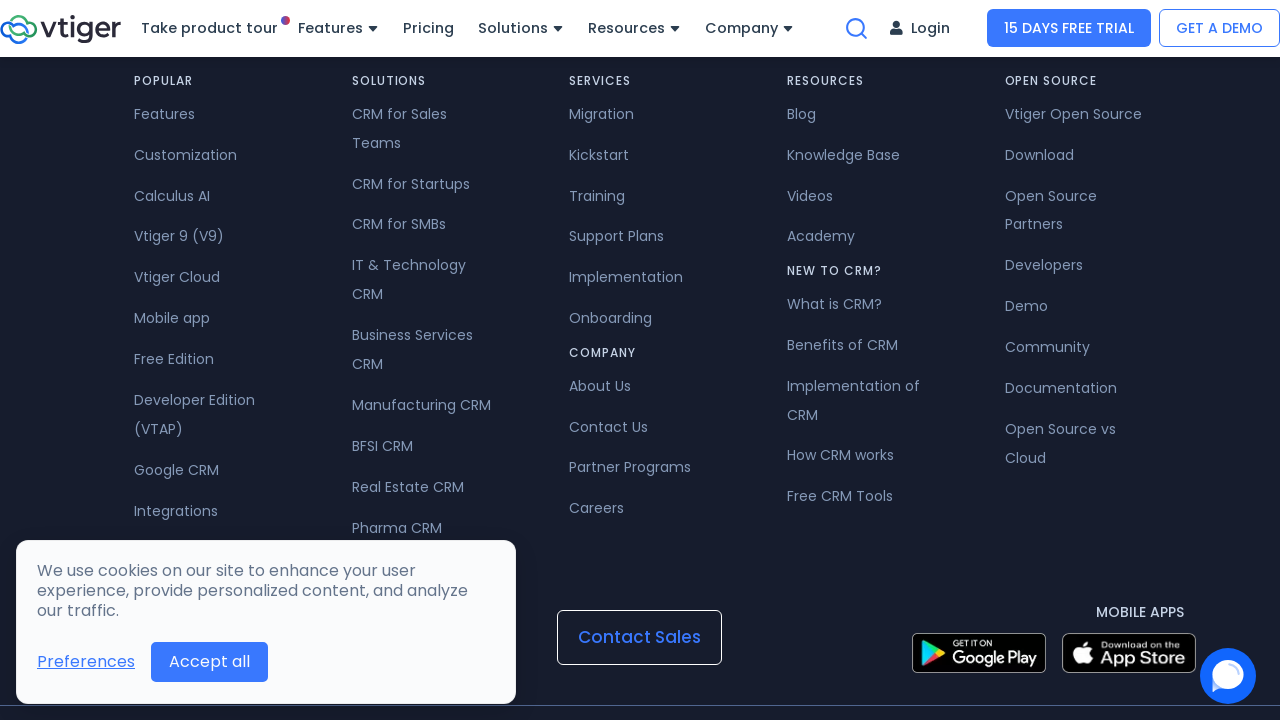